Tests a dropdown/select field interaction on a registration form by clicking on it and entering search criteria

Starting URL: http://demo.automationtesting.in/Register.html

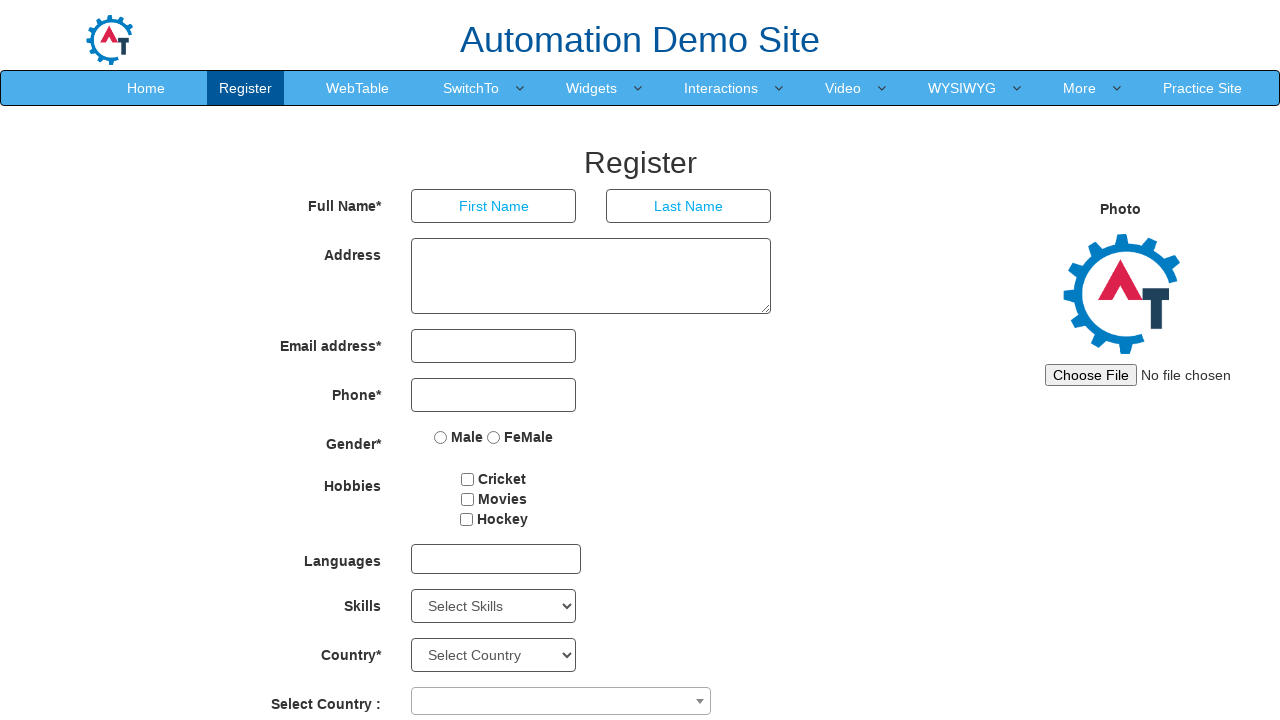

Clicked on the dropdown/select field on the registration form at (561, 701) on xpath=//body/section[@id='section']/div[1]/div[1]/div[2]/form[1]/div[10]/div[1]/
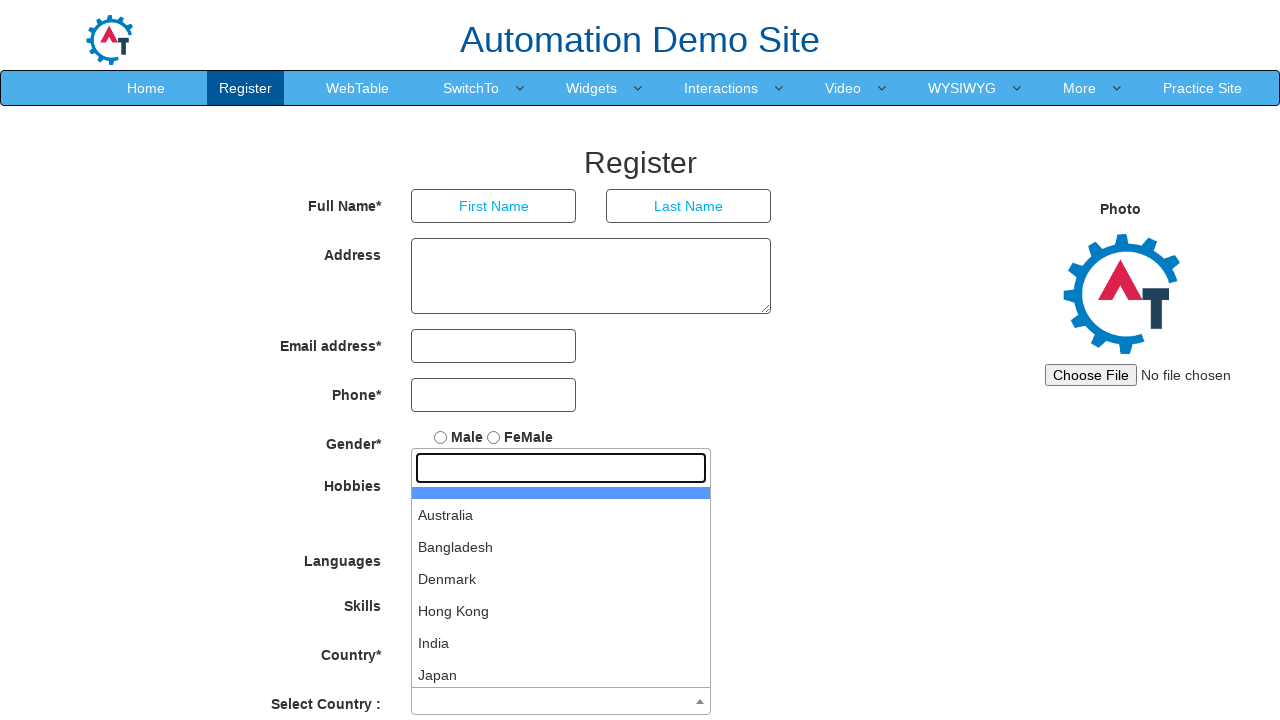

Entered search criteria 'a' in the dropdown search field on //body/span[1]/span[1]/span[1]/input[1]
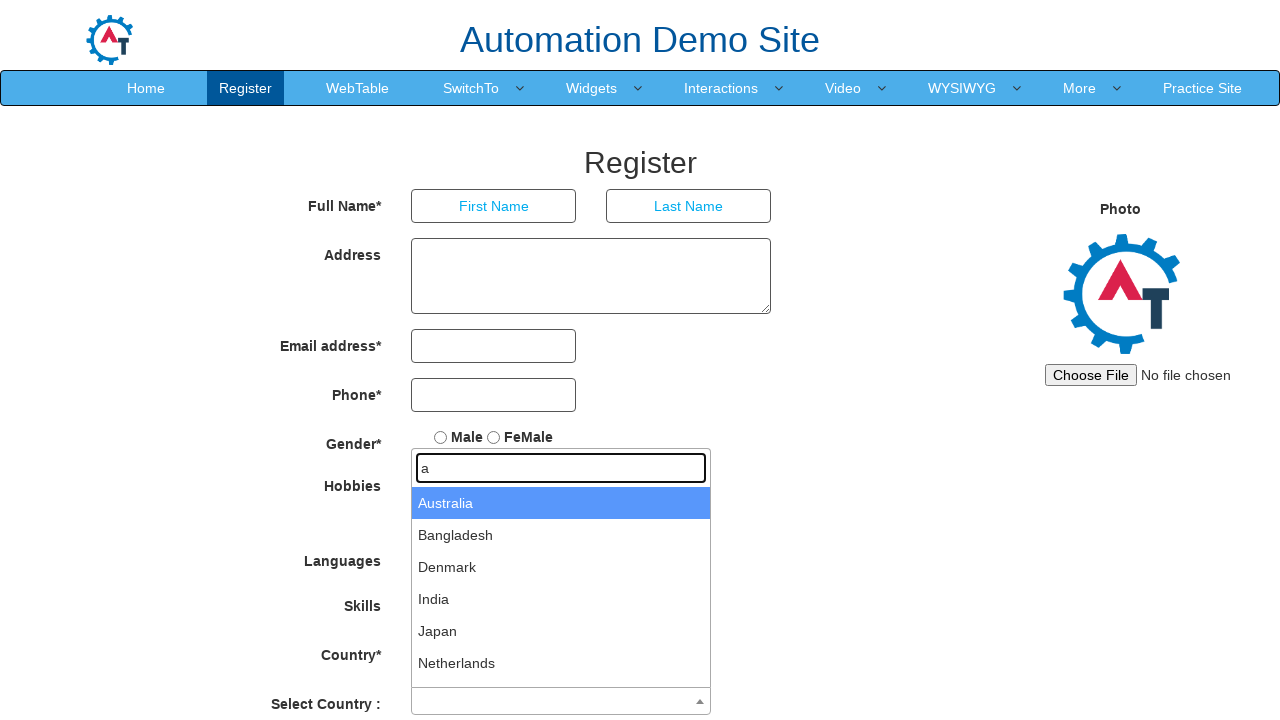

Search results appeared in the dropdown list
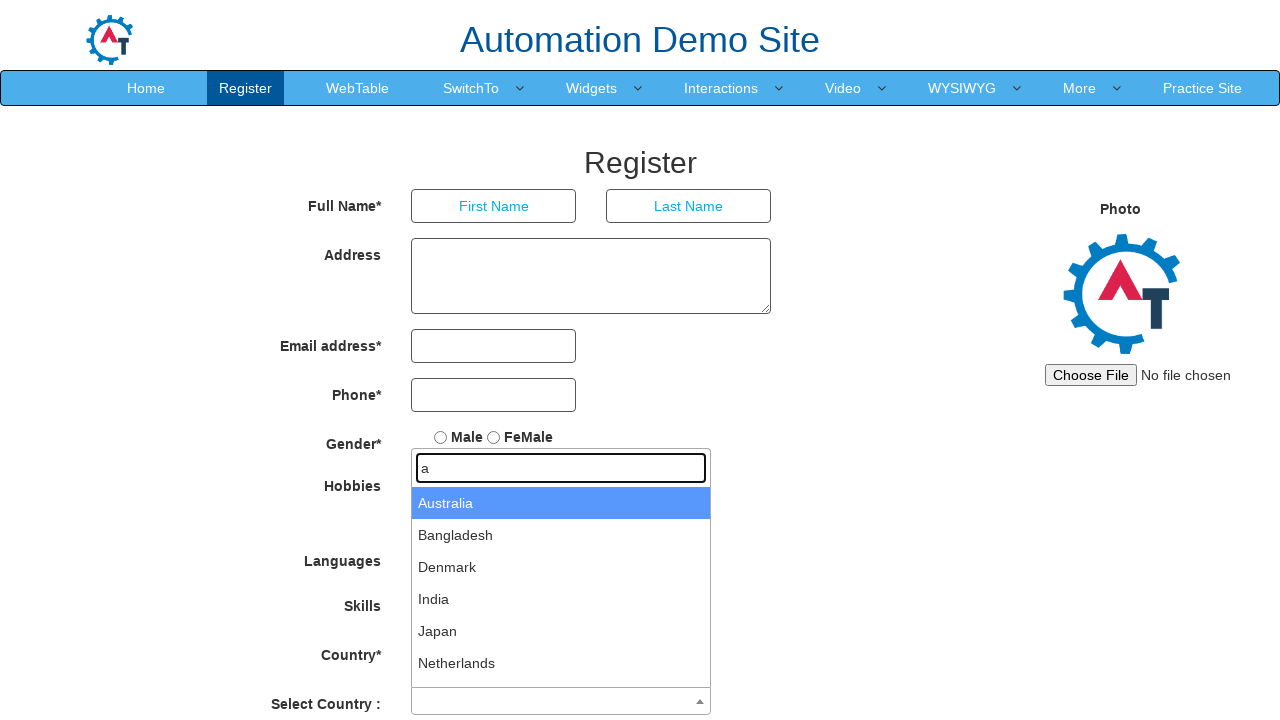

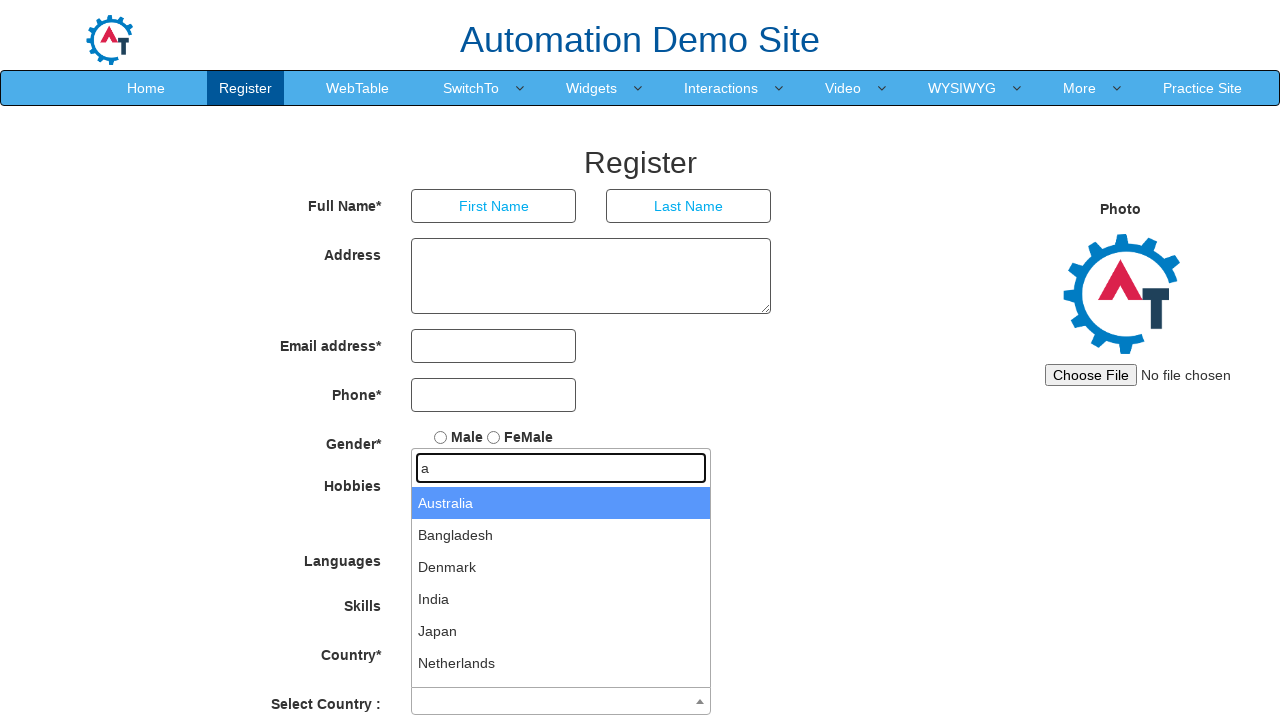